Clicks the Get Started button and verifies the URL updates with the anchor hash

Starting URL: https://practice.sdetunicorns.com/

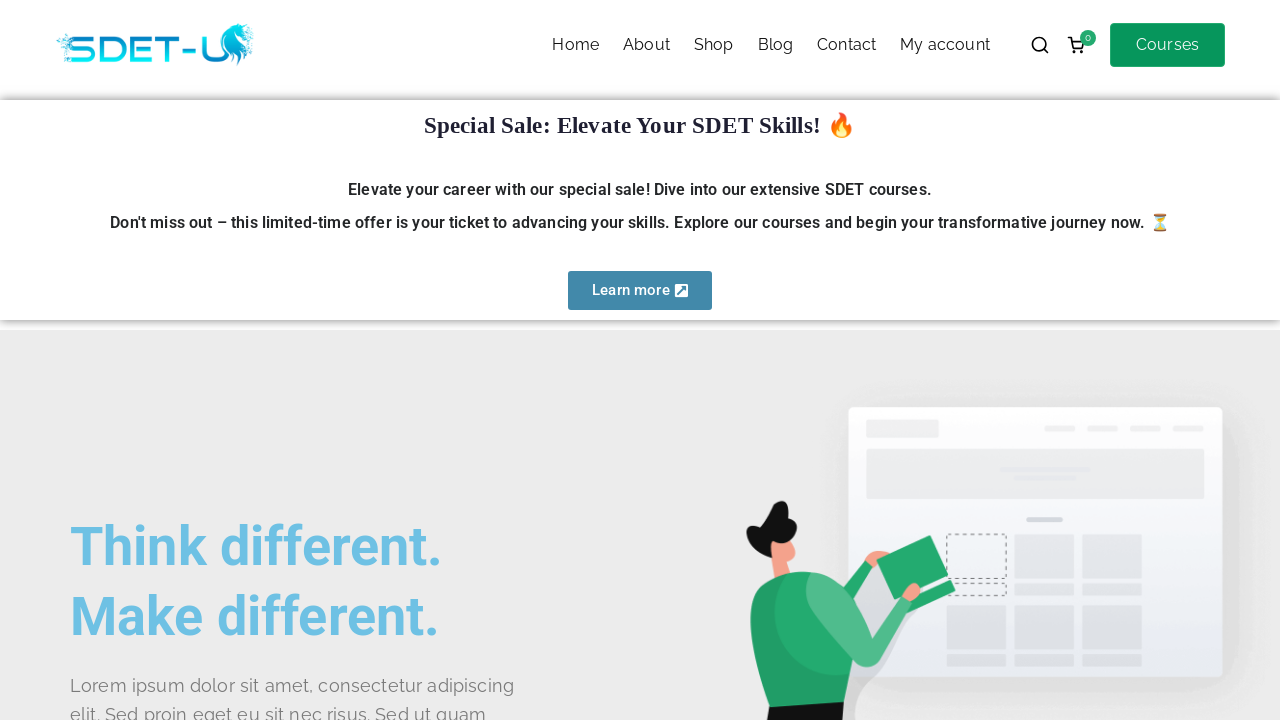

Clicked Get Started button using CSS selector #get-started at (140, 361) on #get-started
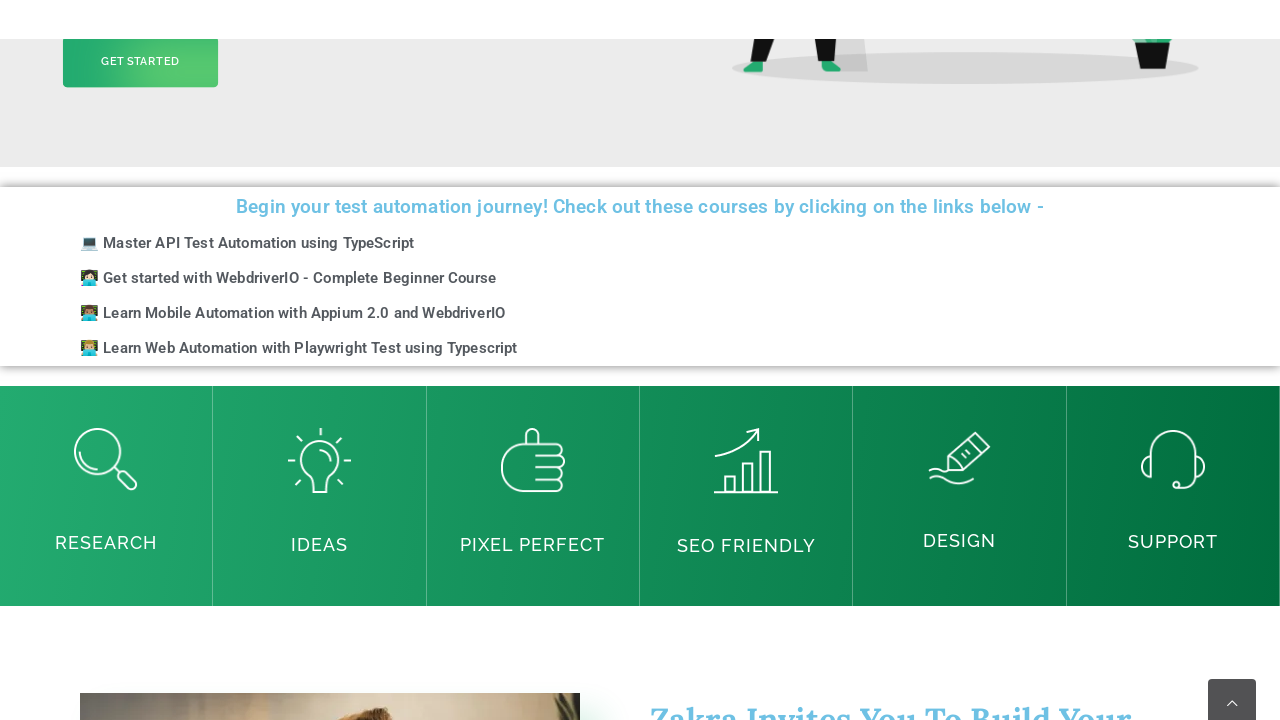

Verified URL updated to https://practice.sdetunicorns.com/#get-started
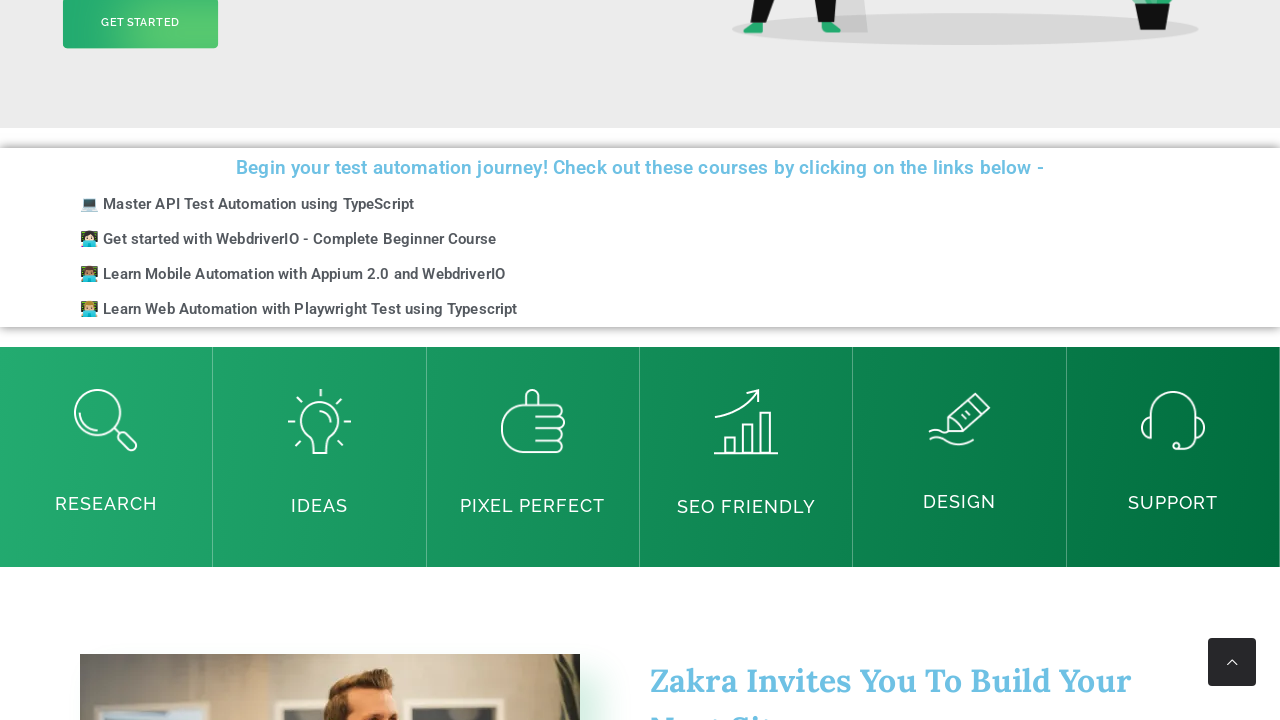

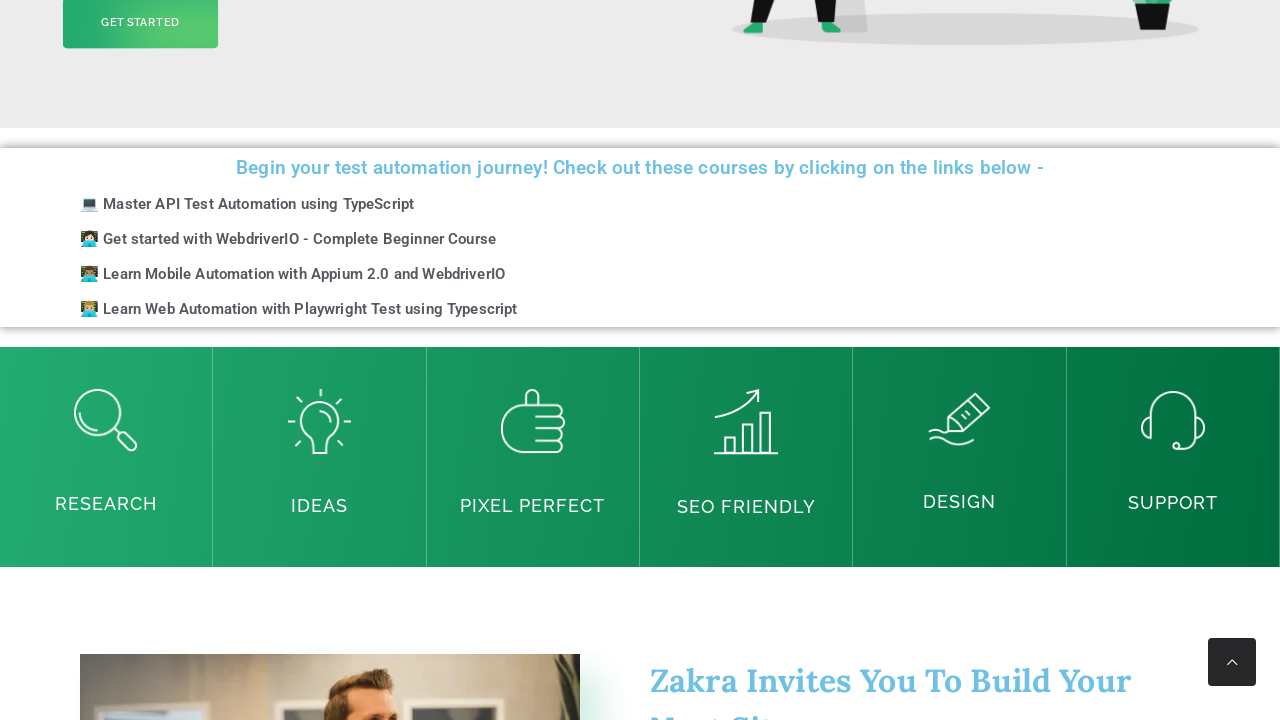